Tests explicit wait for element to become clickable by clicking an Enable button and waiting for an input field to become interactive before typing into it

Starting URL: https://the-internet.herokuapp.com/dynamic_controls

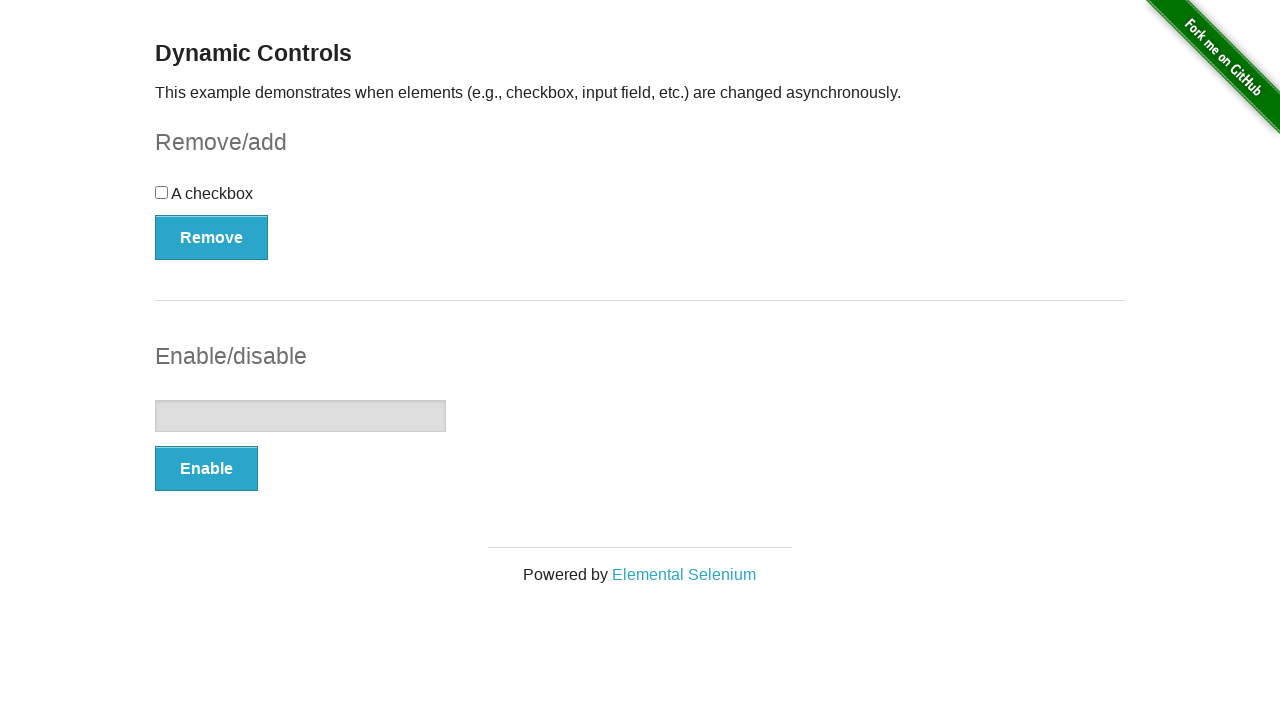

Clicked Enable button to make input field interactive at (206, 469) on xpath=//form[@id='input-example']/button
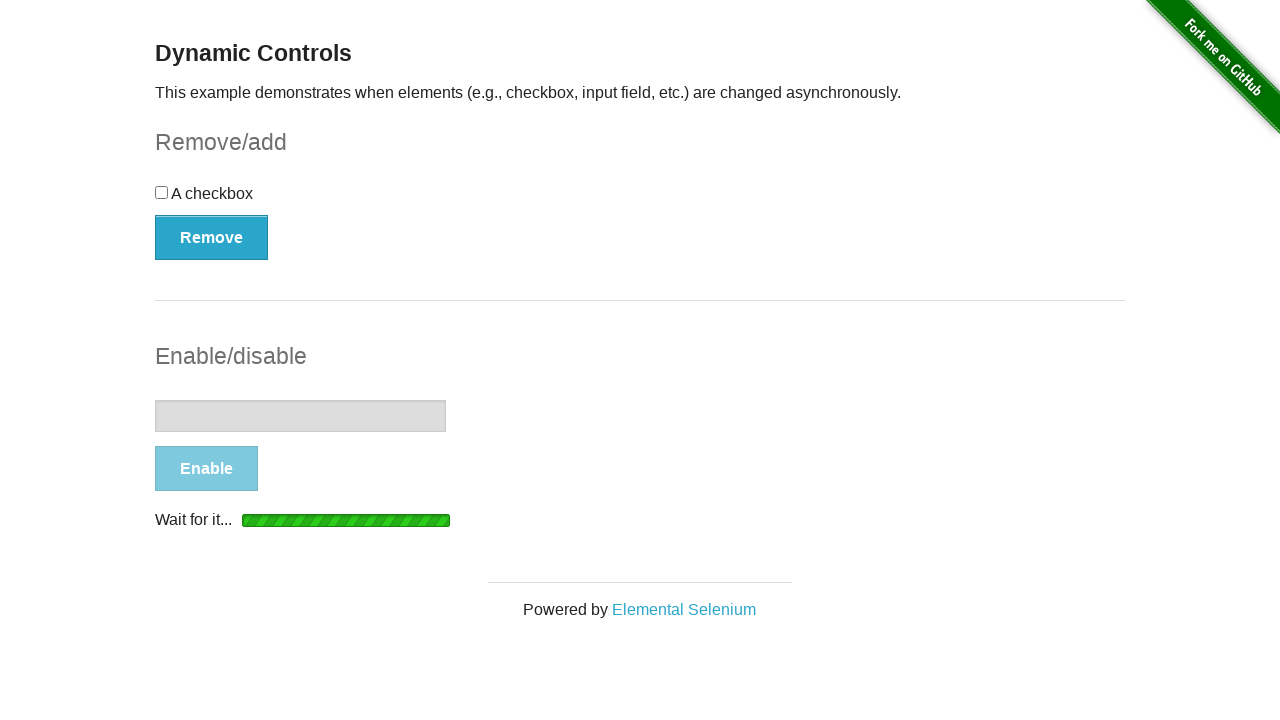

Input field became visible and enabled
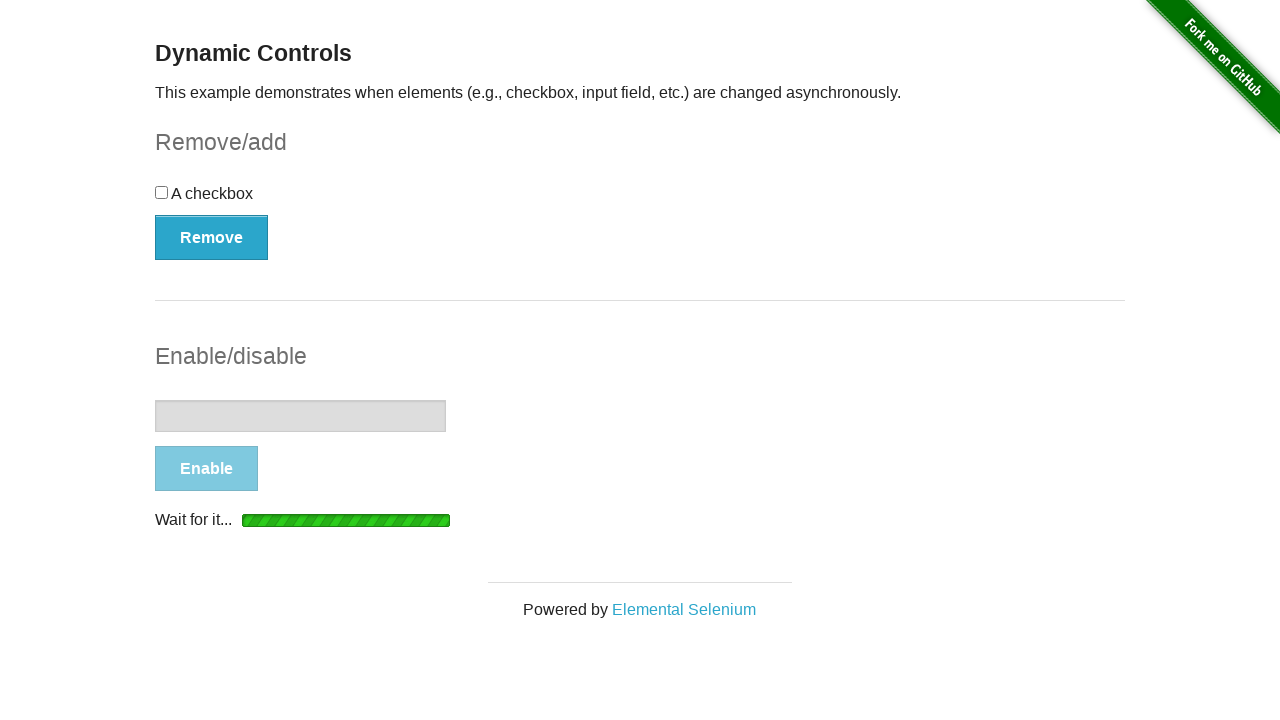

Typed 'Hello' into the input field on //form[@id='input-example']/input
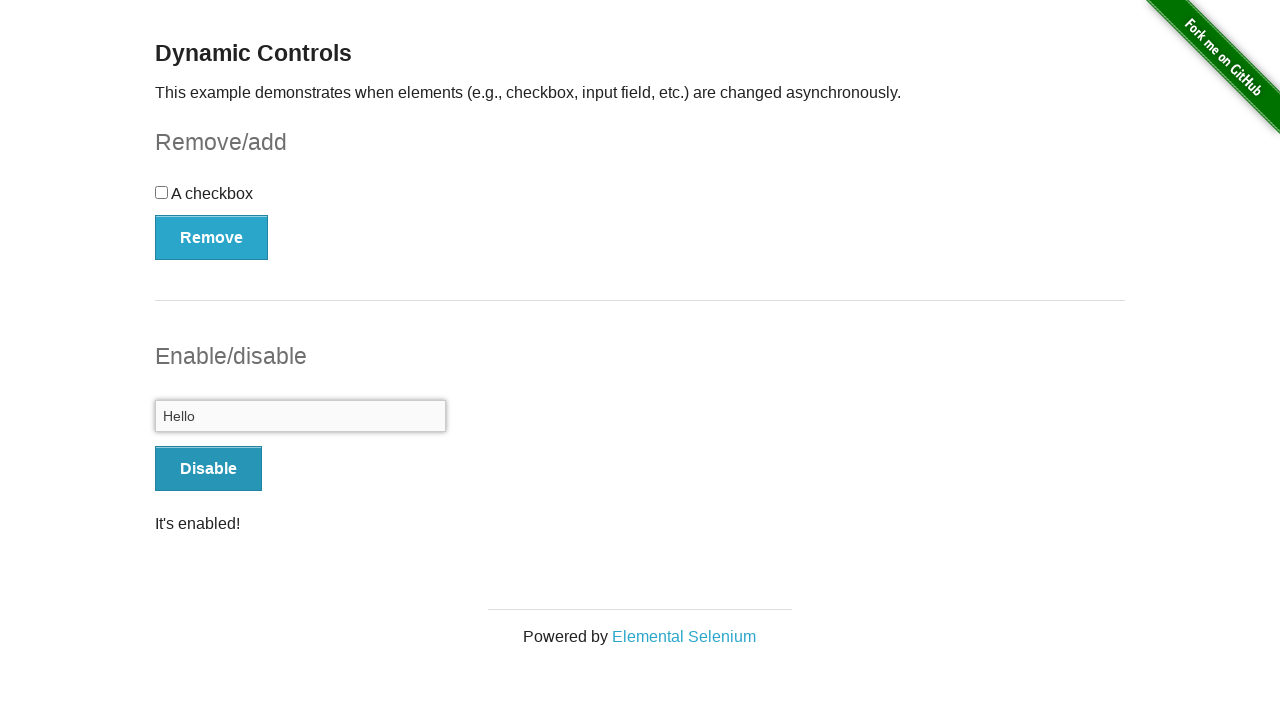

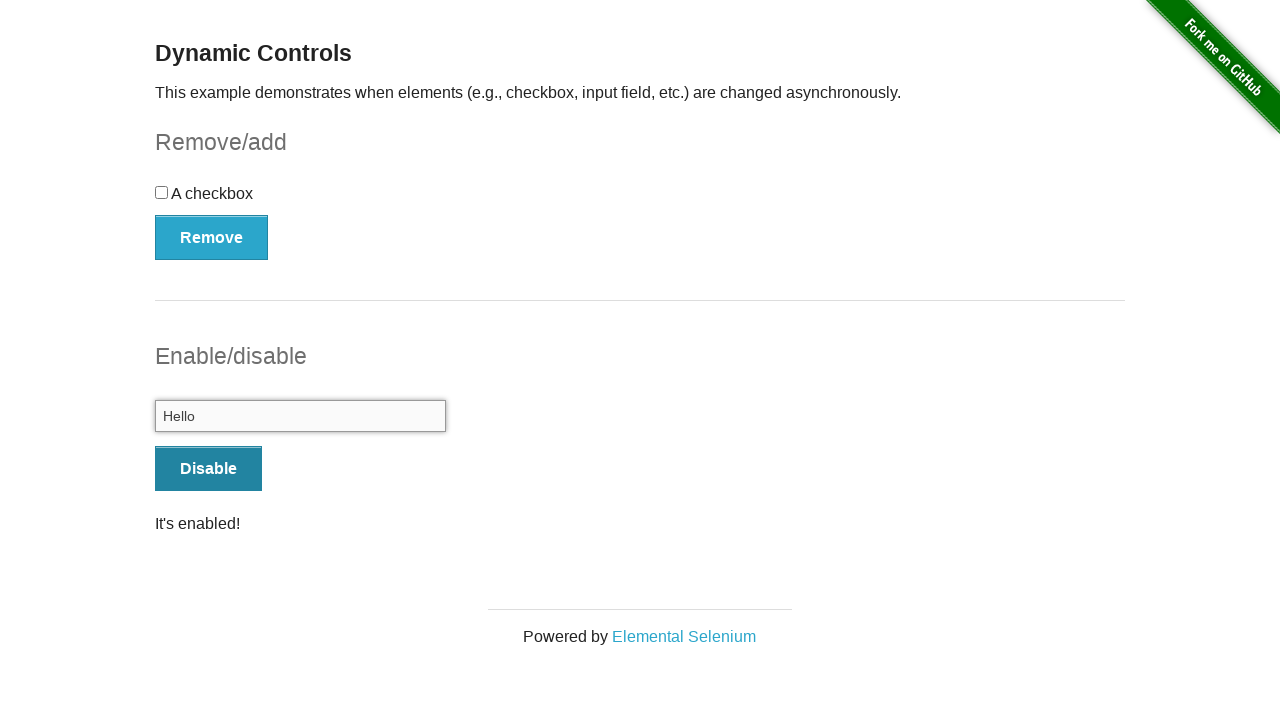